Tests a registration form by filling all input fields in the first block with a name, submitting the form, and verifying the success message is displayed.

Starting URL: https://suninjuly.github.io/registration1.html

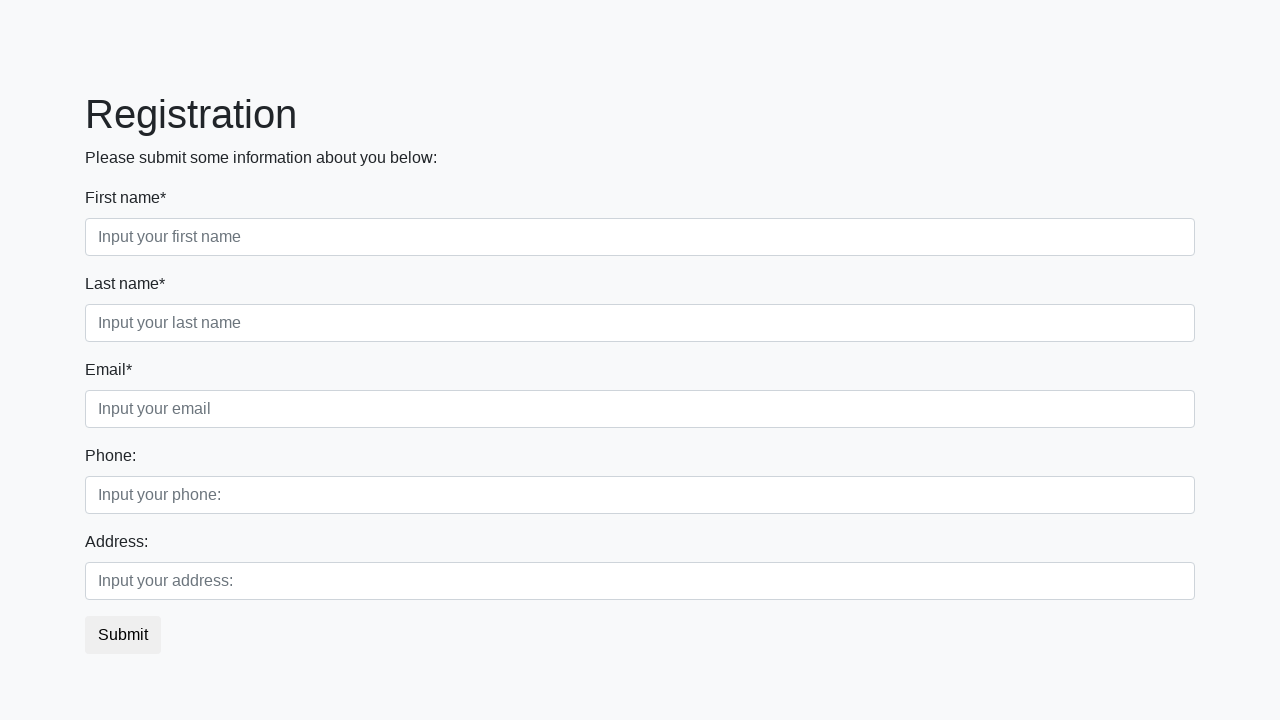

Located all input fields in the first block
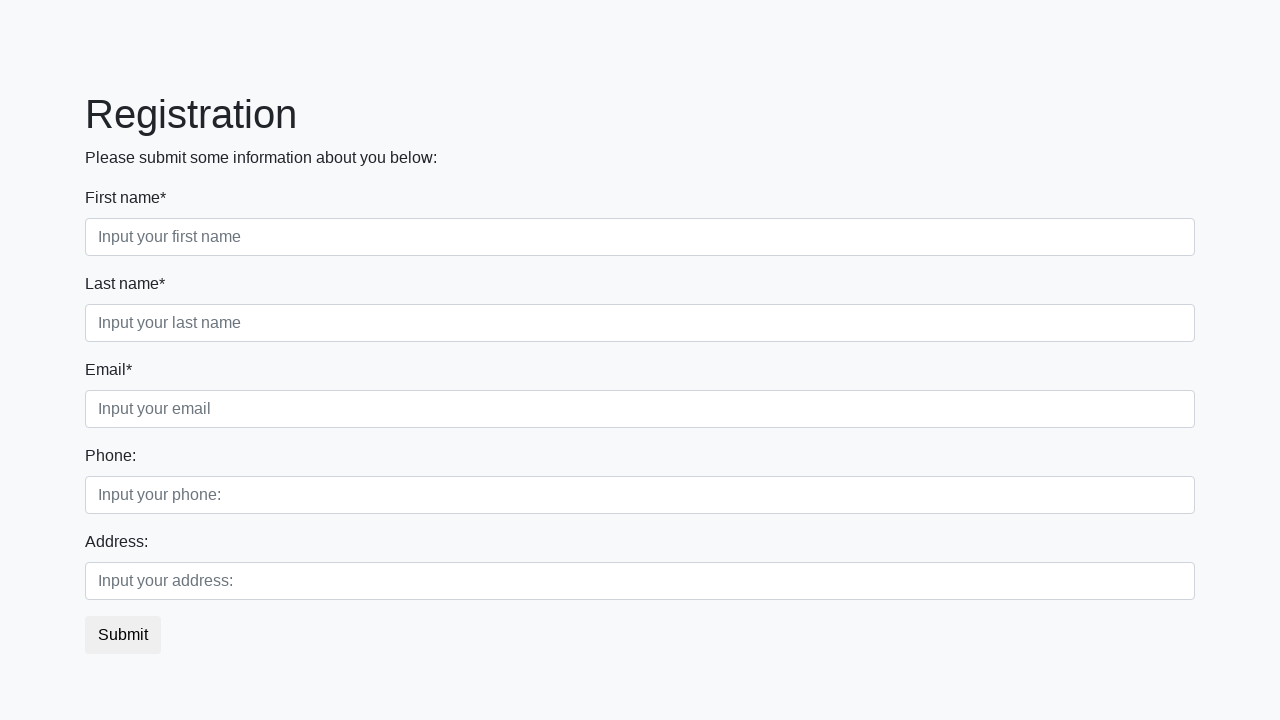

Counted 3 input fields in the first block
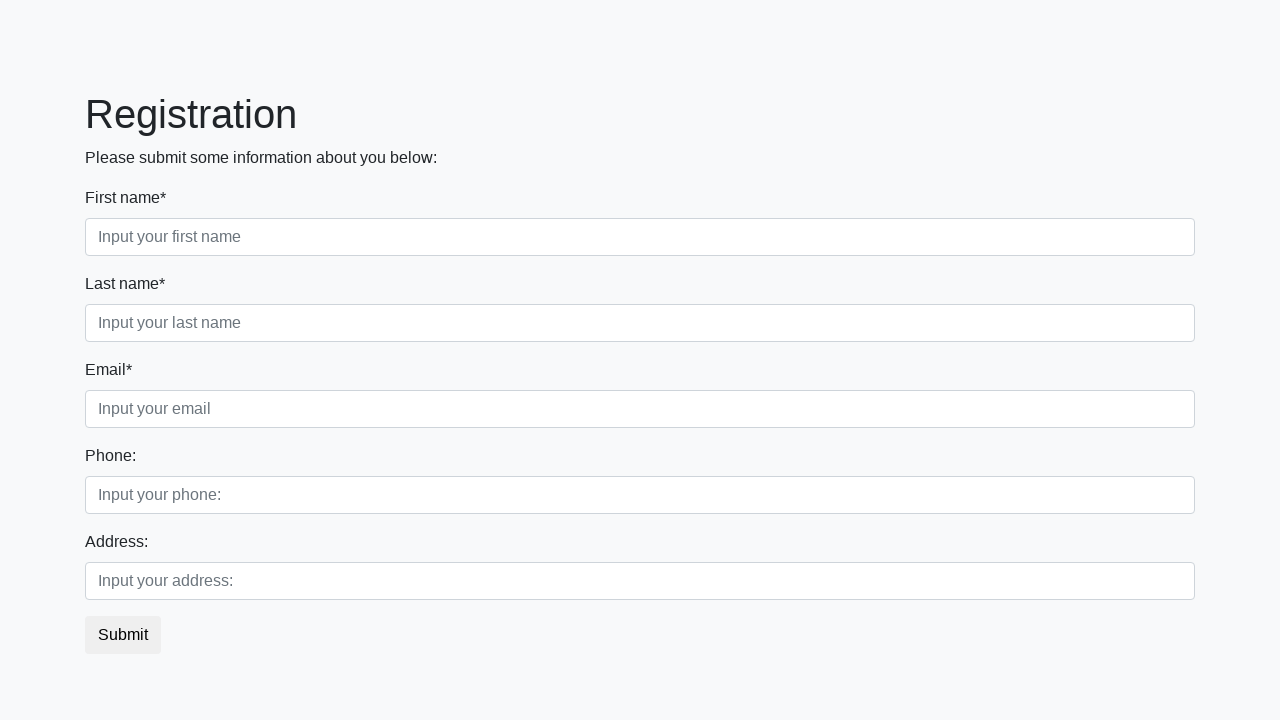

Filled input field 1 with 'Andrey' on .first_block input >> nth=0
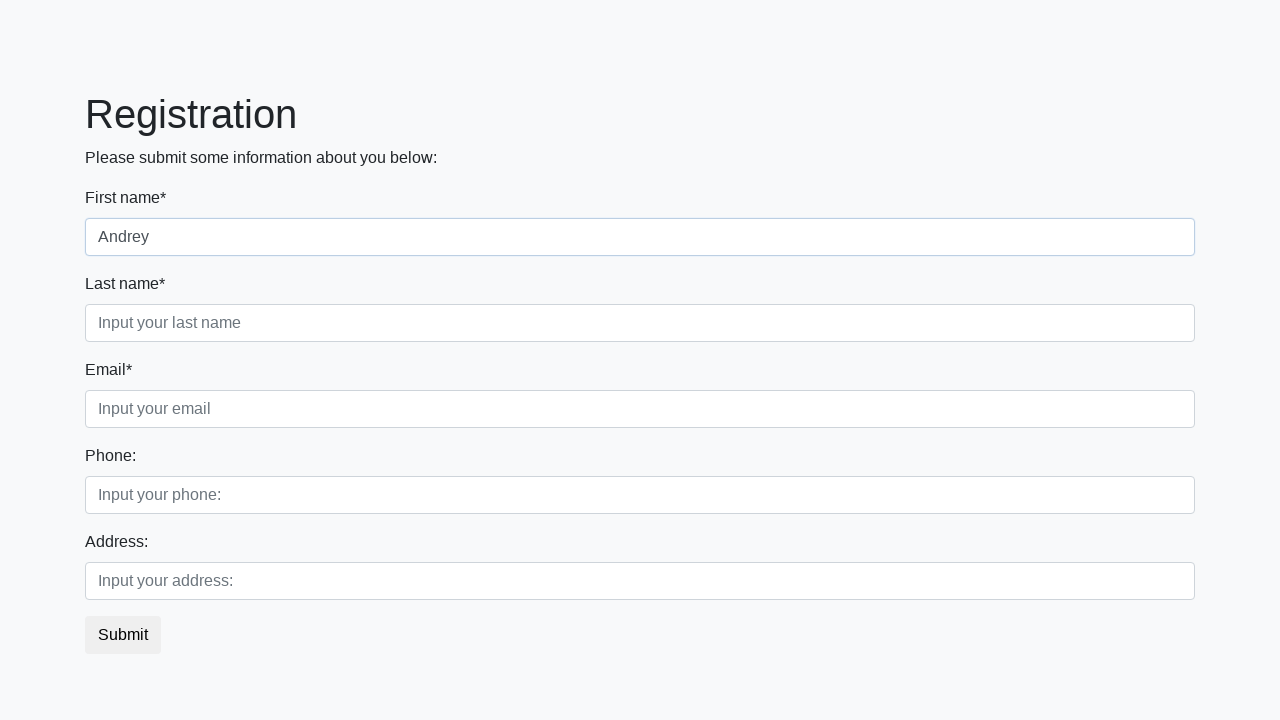

Filled input field 2 with 'Andrey' on .first_block input >> nth=1
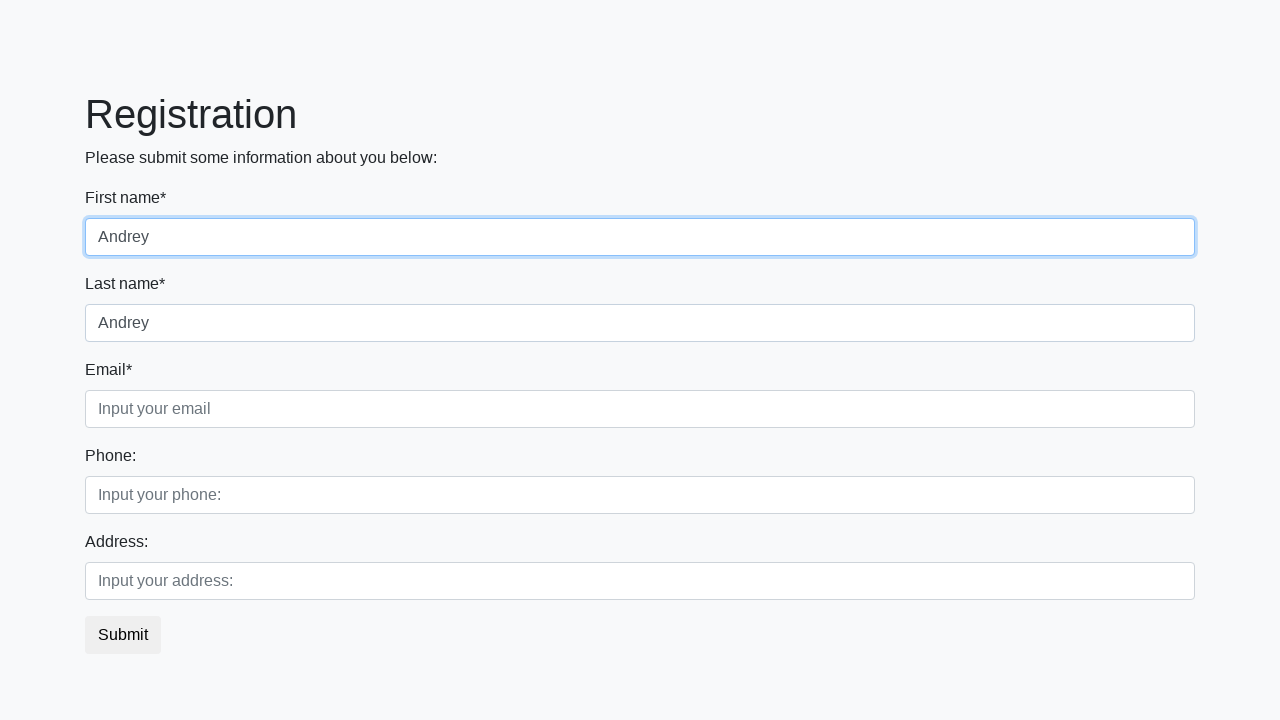

Filled input field 3 with 'Andrey' on .first_block input >> nth=2
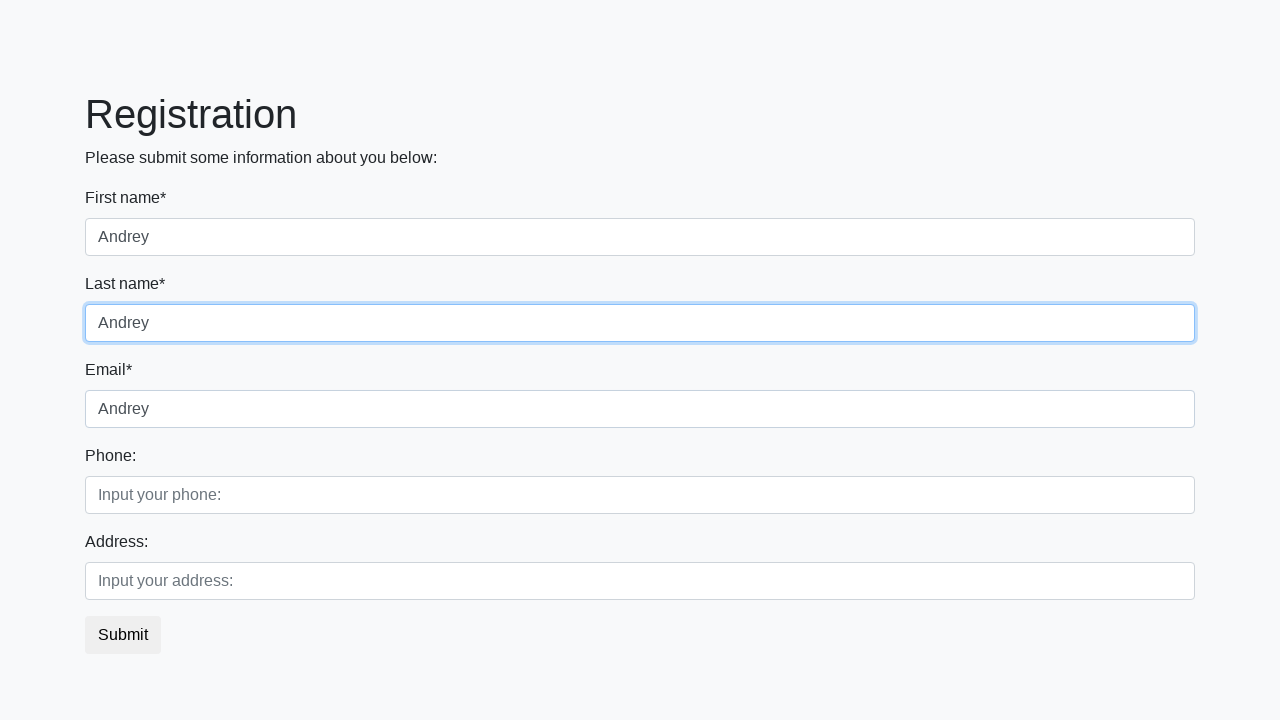

Clicked the submit button at (123, 635) on button.btn
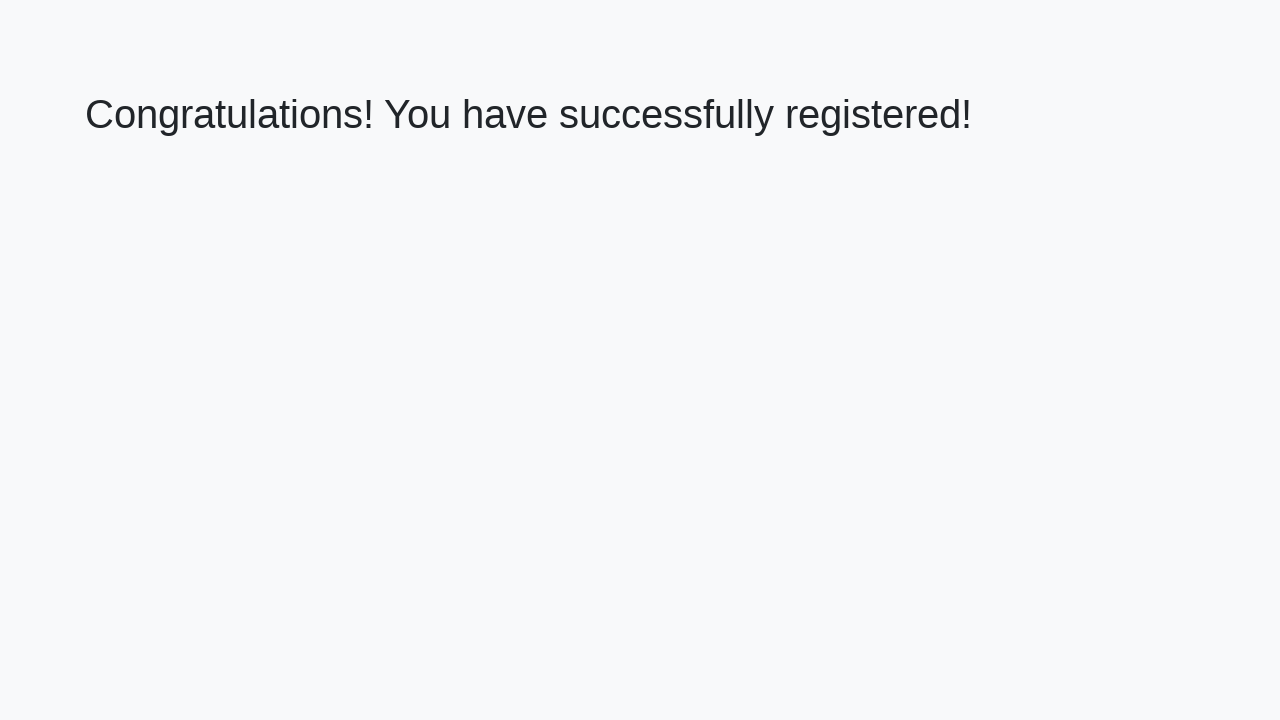

Success heading loaded on result page
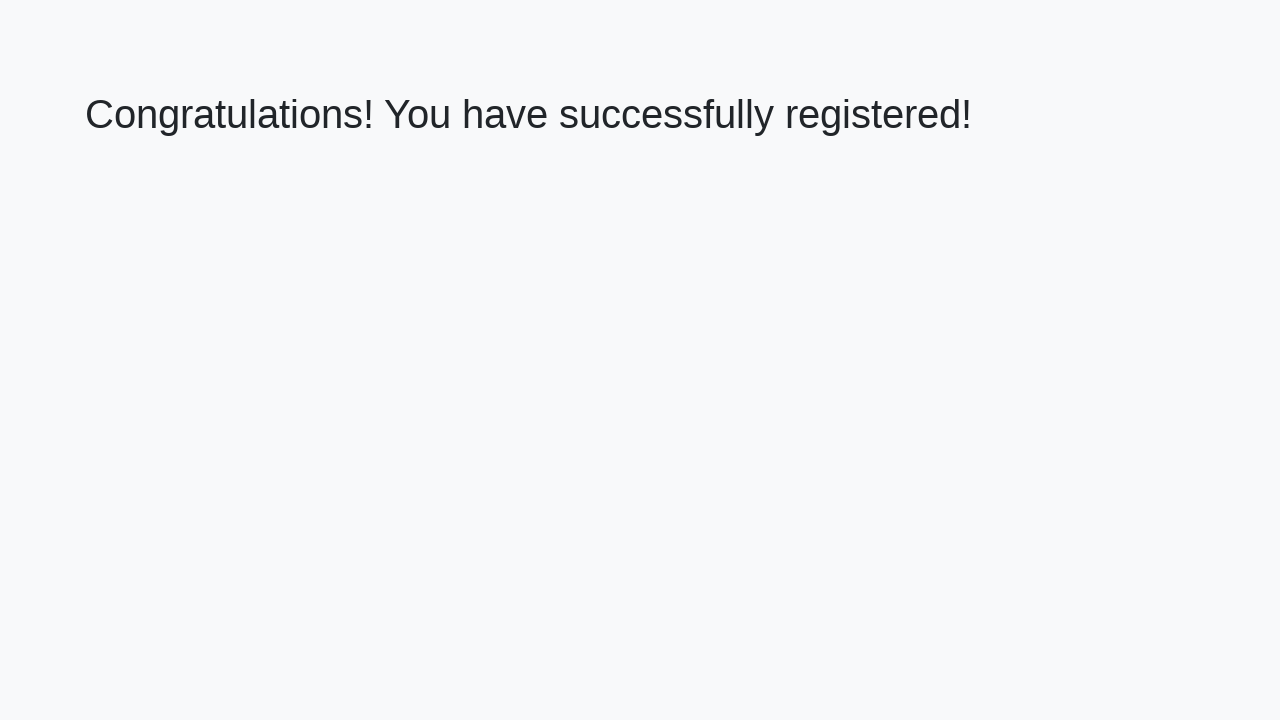

Retrieved success message: 'Congratulations! You have successfully registered!'
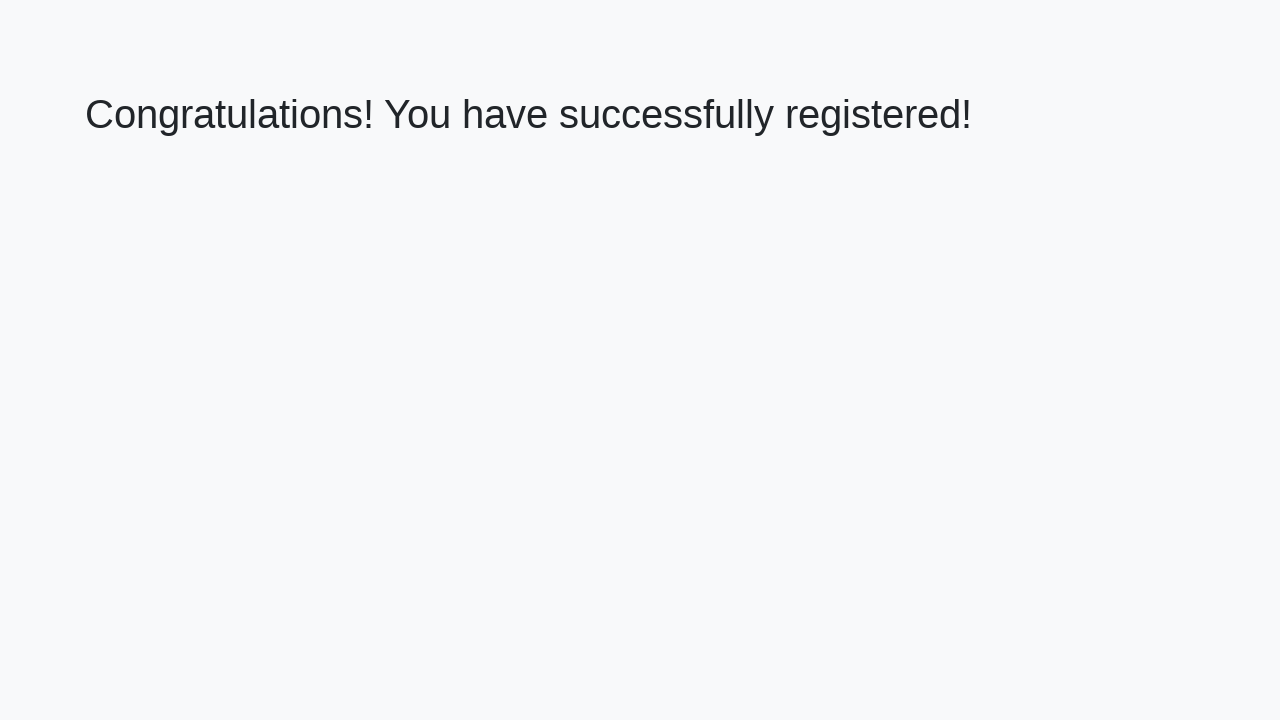

Assertion passed: success message matches expected text
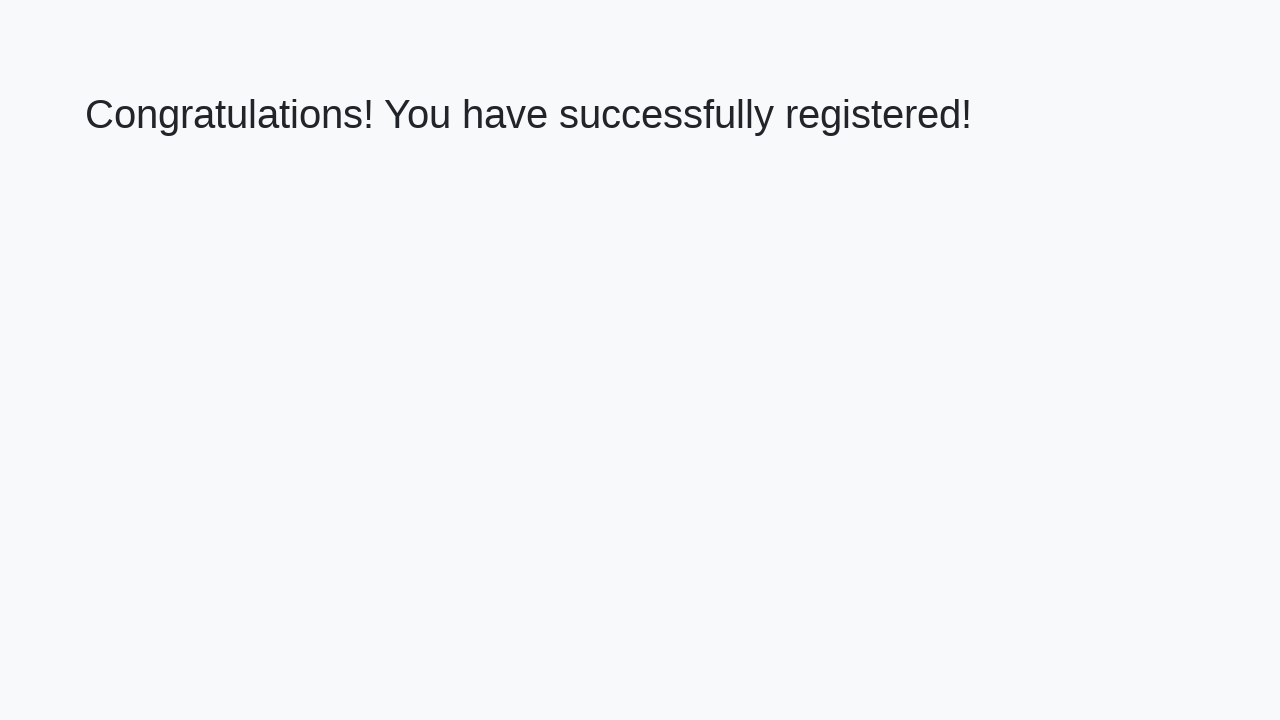

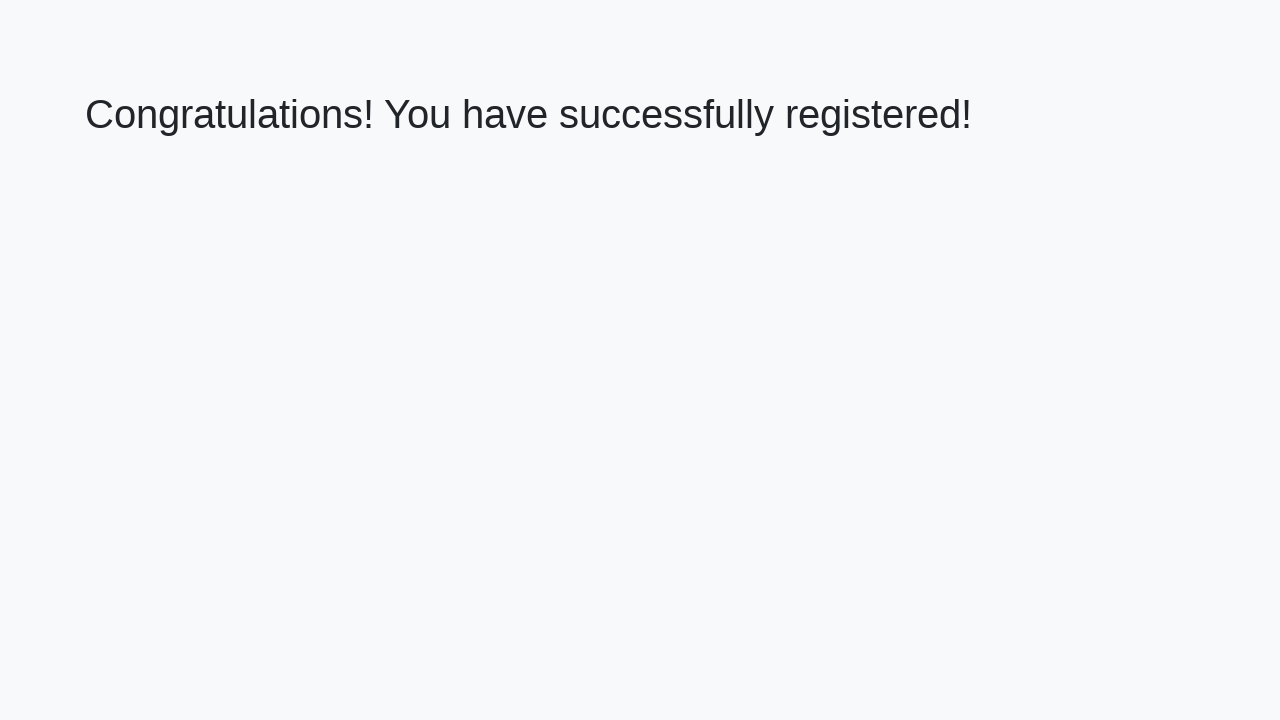